Navigates to Flipkart homepage and verifies the page loads by checking the page title

Starting URL: https://www.flipkart.com/

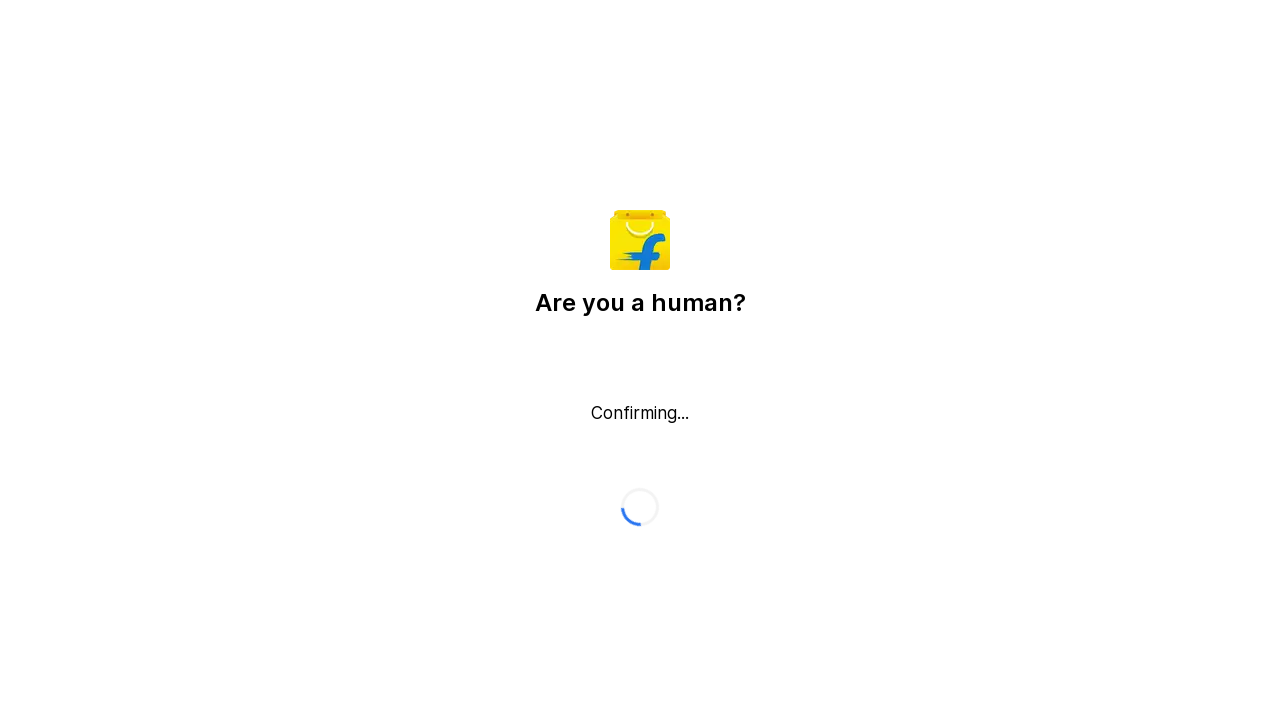

Waited for page to reach networkidle state
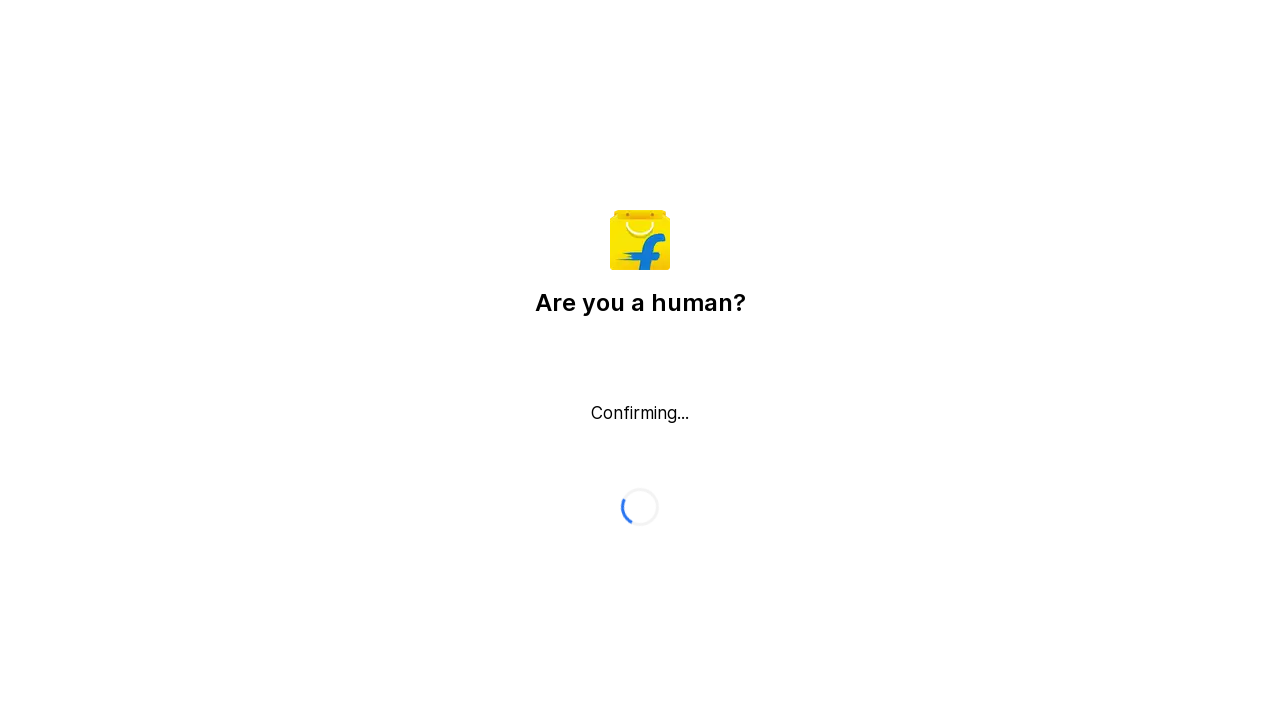

Retrieved page title: Flipkart reCAPTCHA
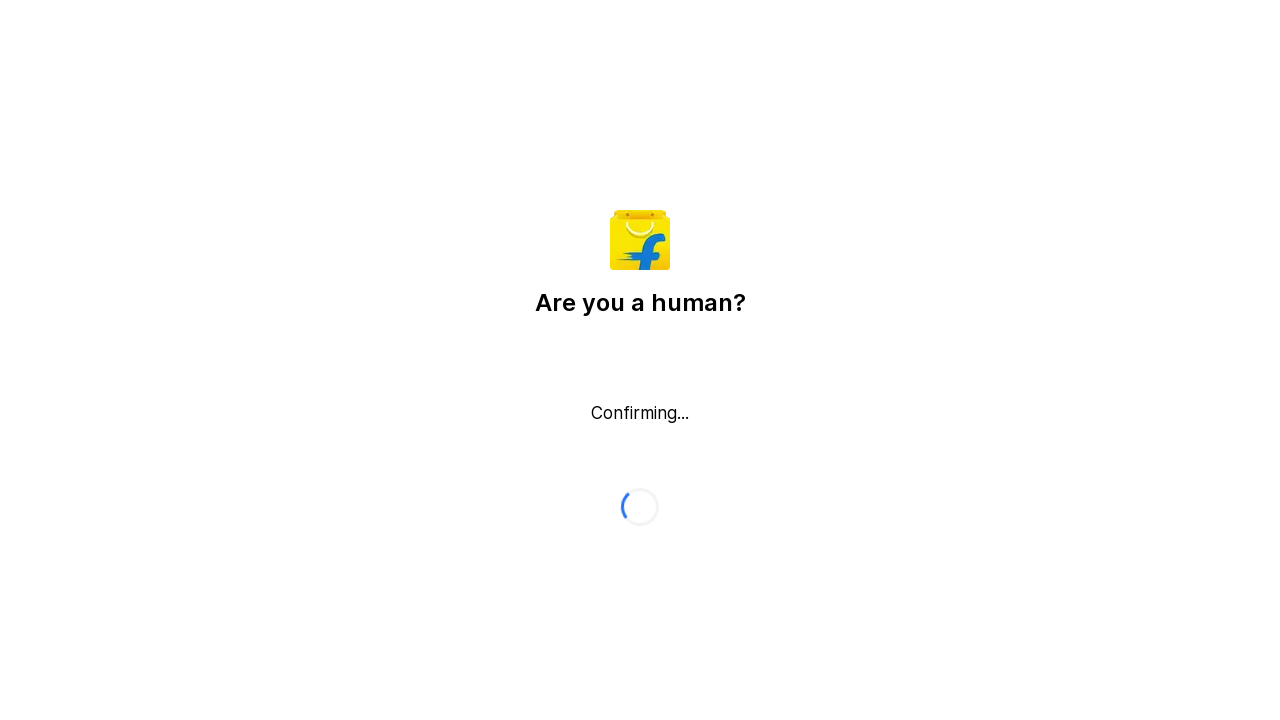

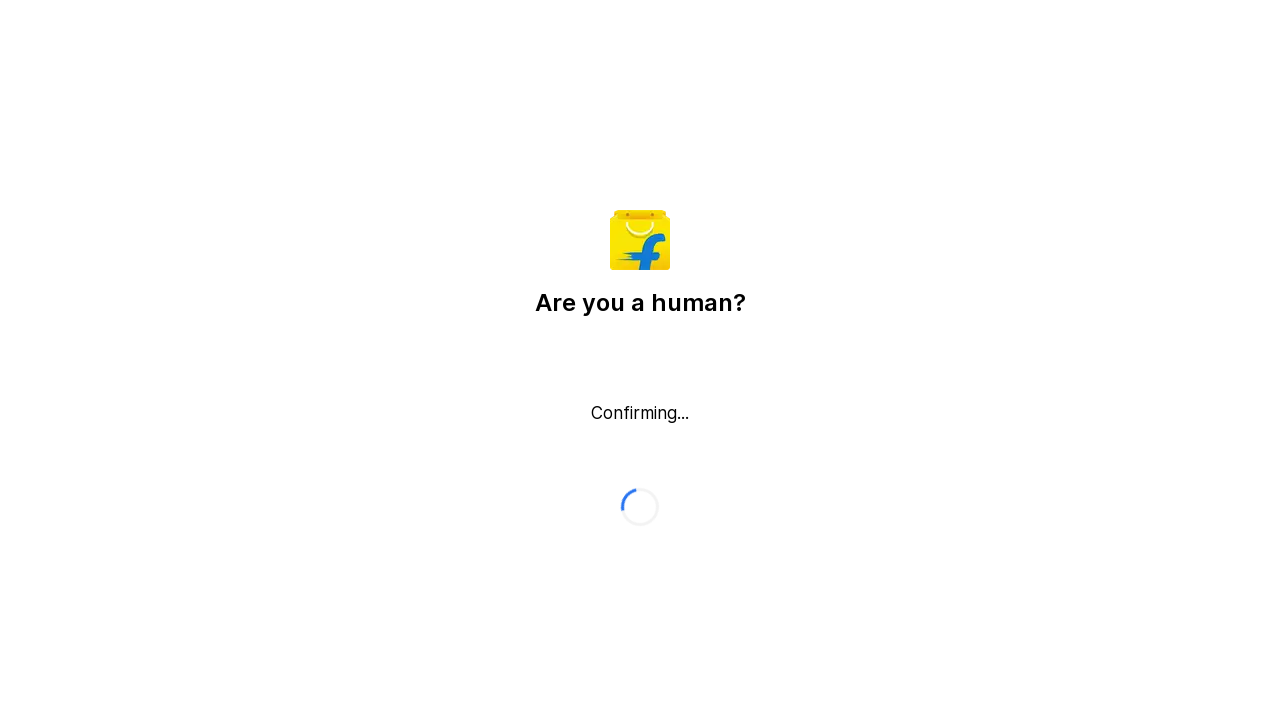